Tests drag and drop functionality on jQuery UI demo page by switching to an iframe and dragging a draggable element to a droppable target.

Starting URL: https://jqueryui.com/droppable/

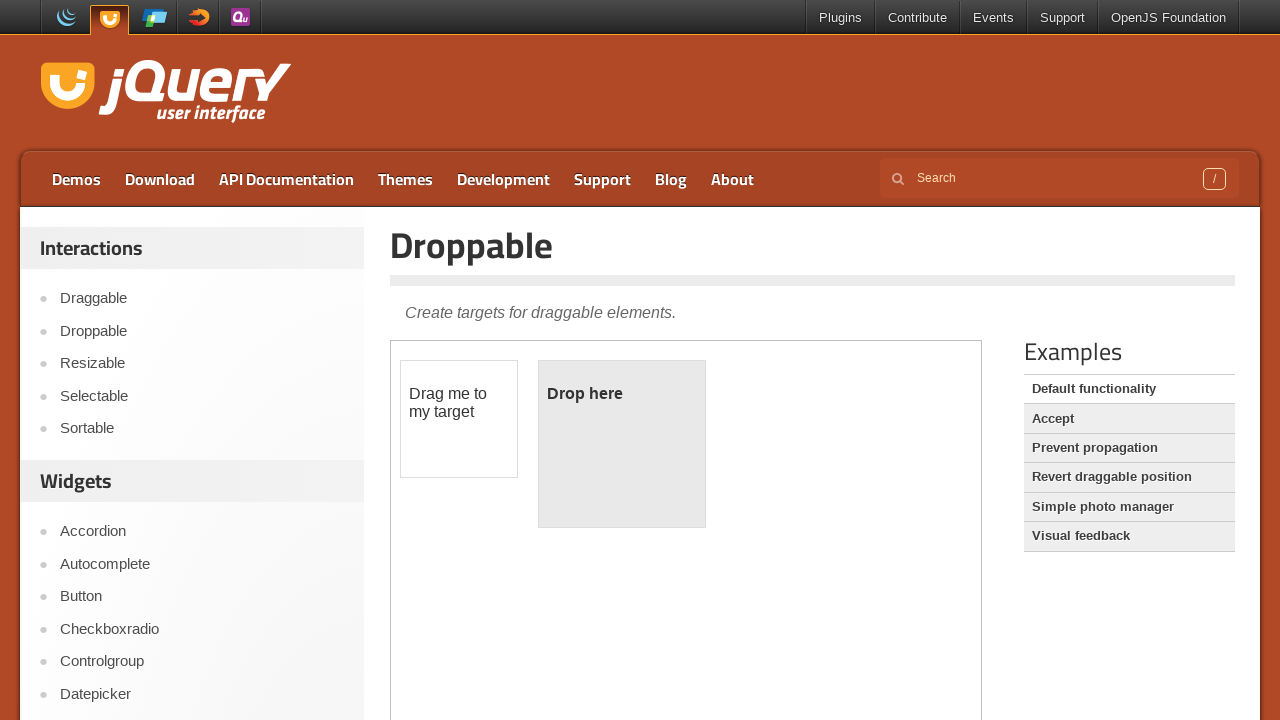

Located the demo iframe containing drag and drop elements
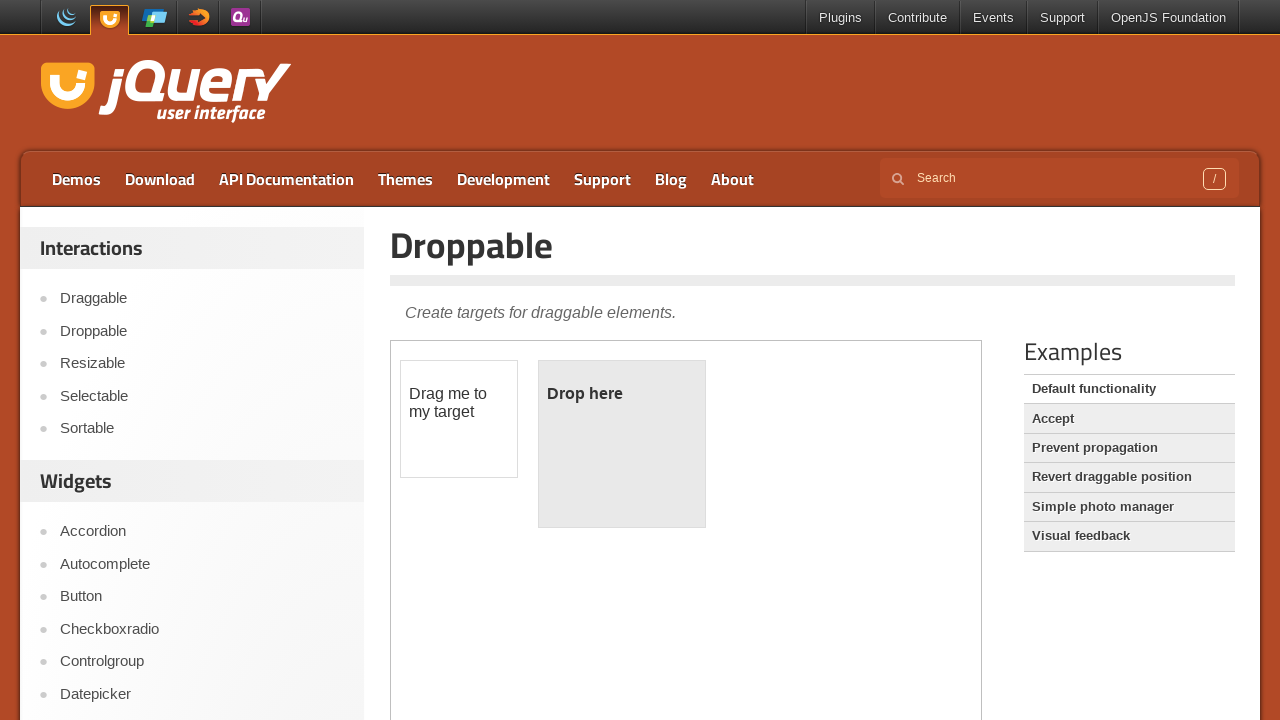

Located the draggable element with id 'draggable'
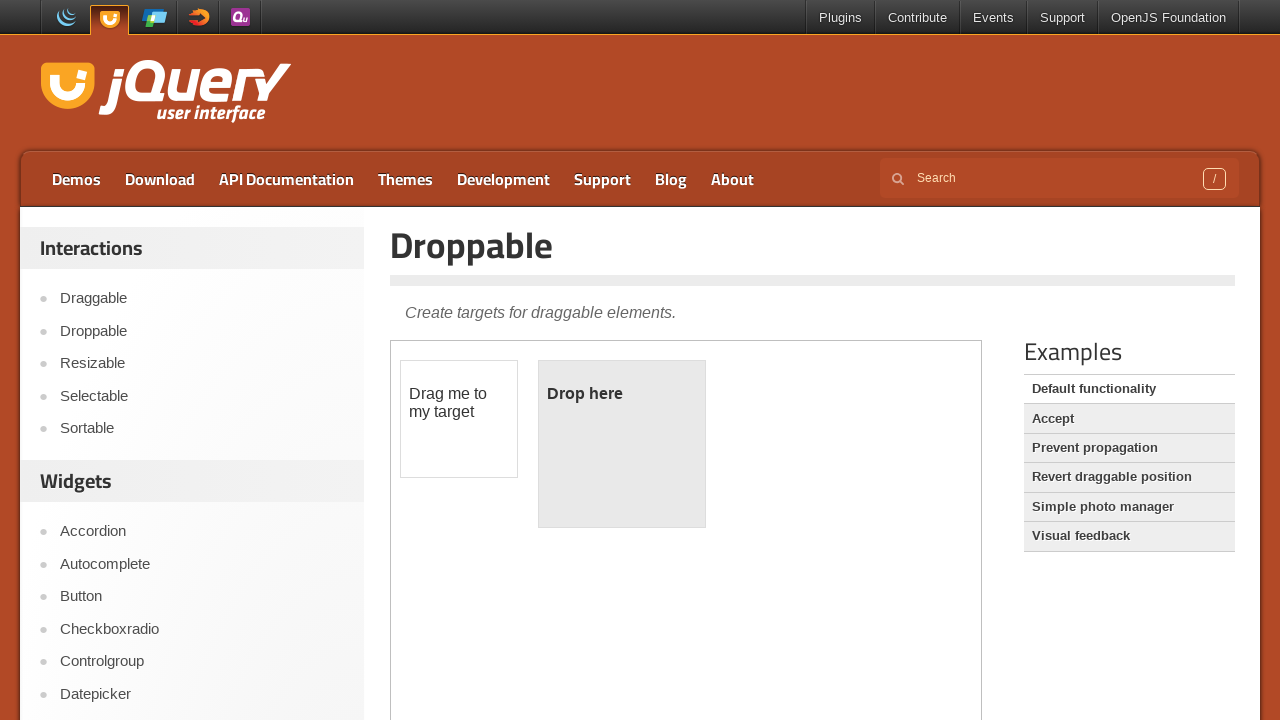

Located the droppable target element with id 'droppable'
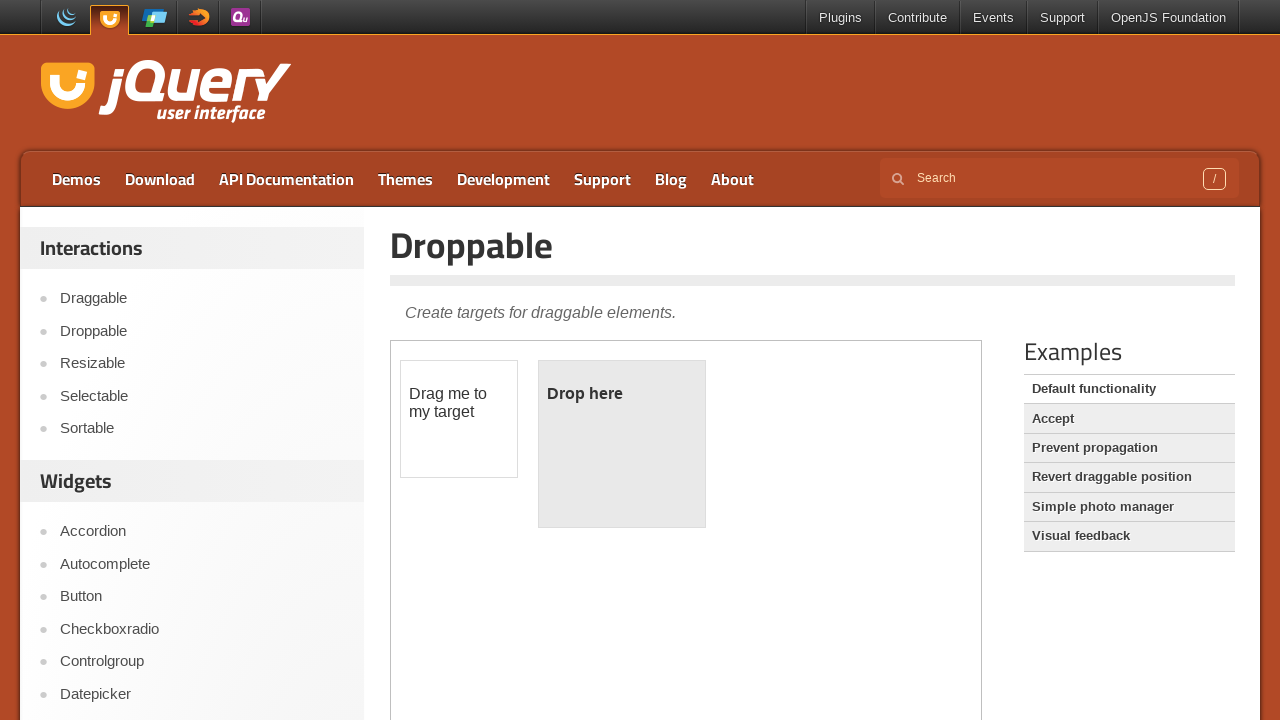

Dragged the draggable element to the droppable target at (622, 444)
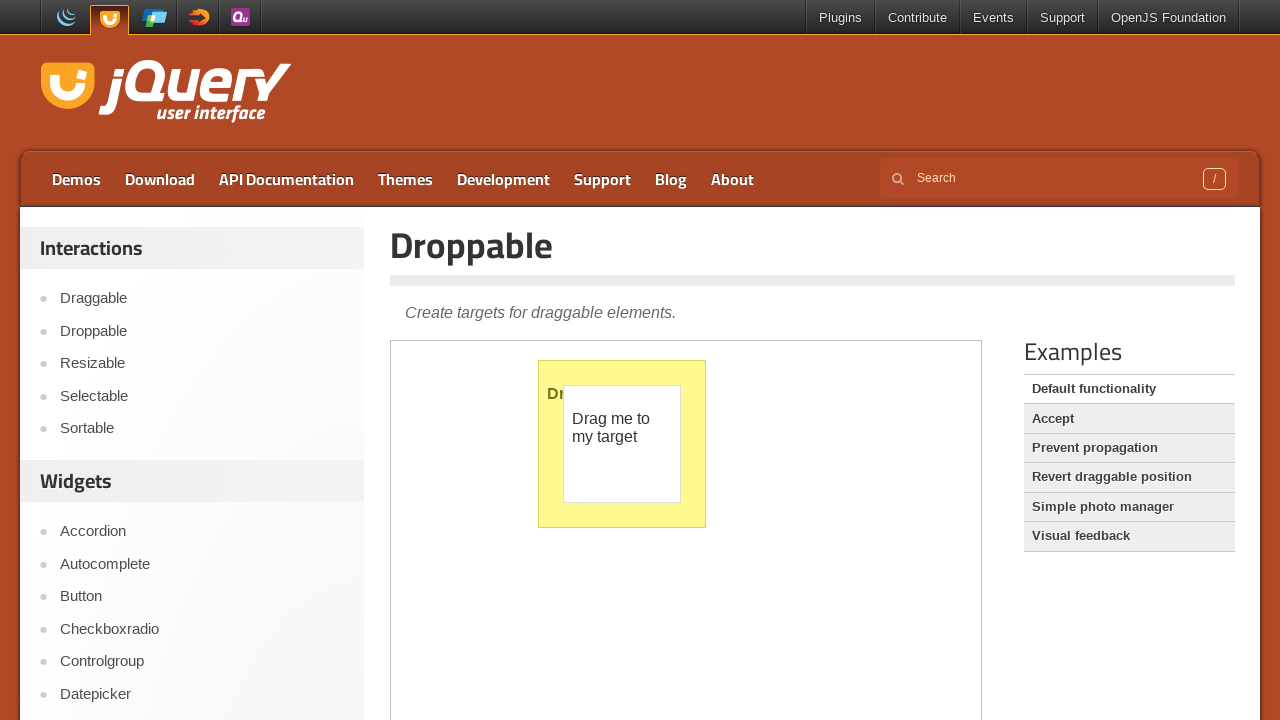

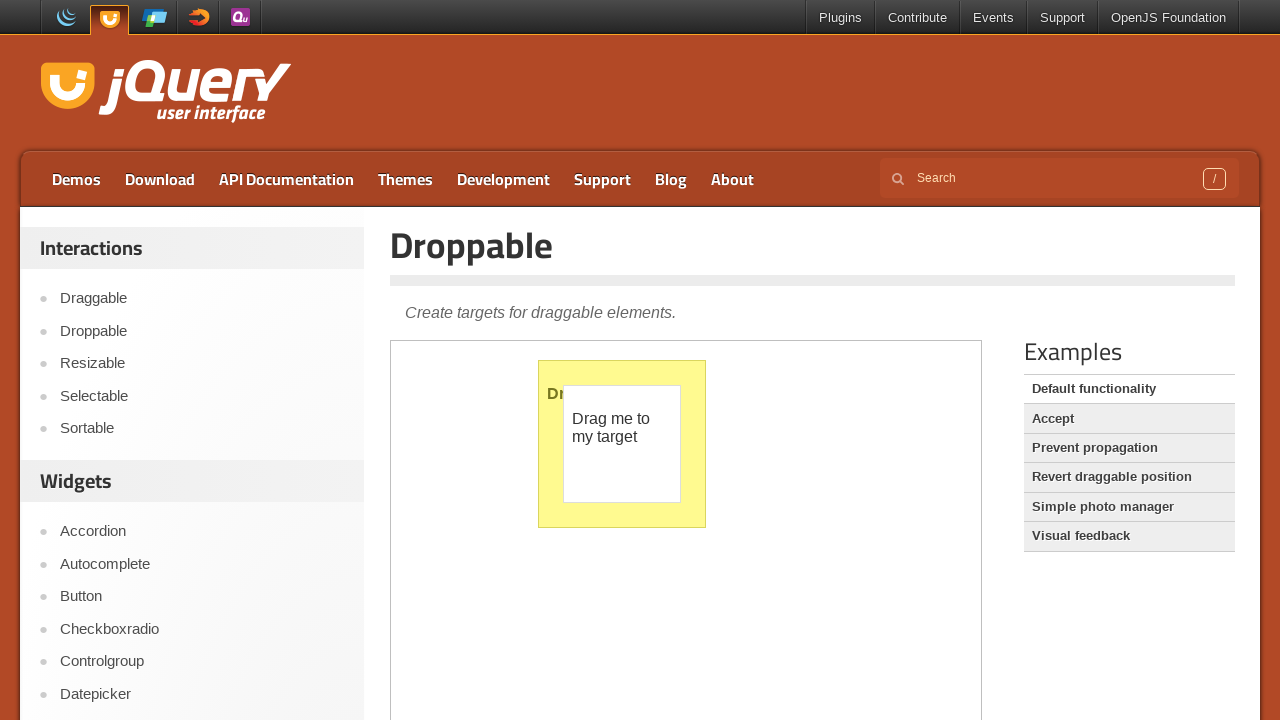